Navigates to WebdriverIO homepage and scrolls to the footer Get Started link

Starting URL: https://webdriver.io

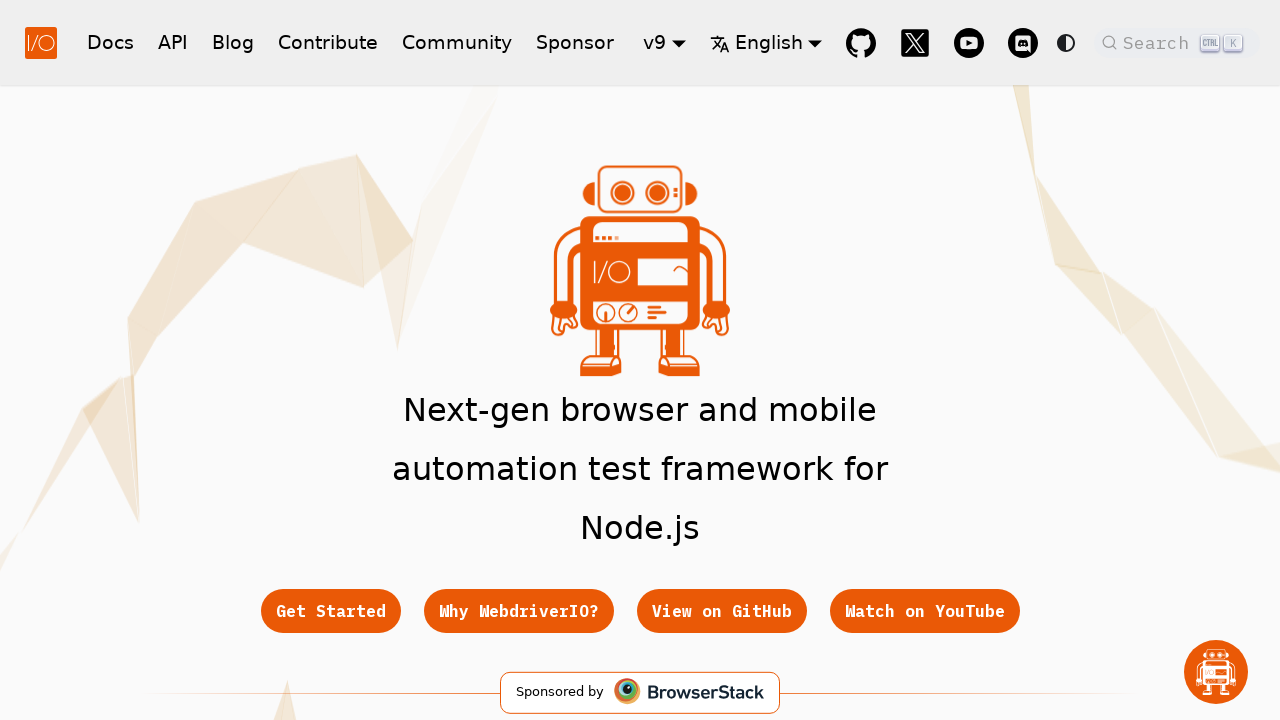

Navigated to WebdriverIO homepage
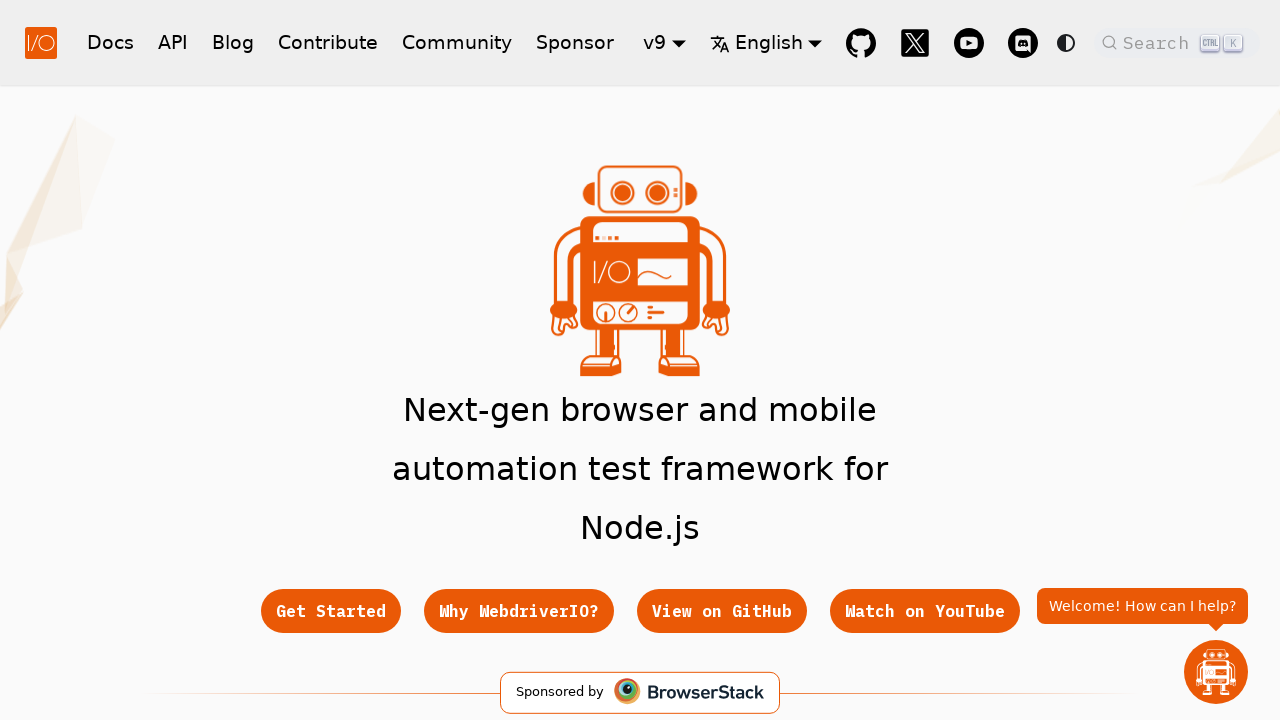

Scrolled to the Get Started link in the footer
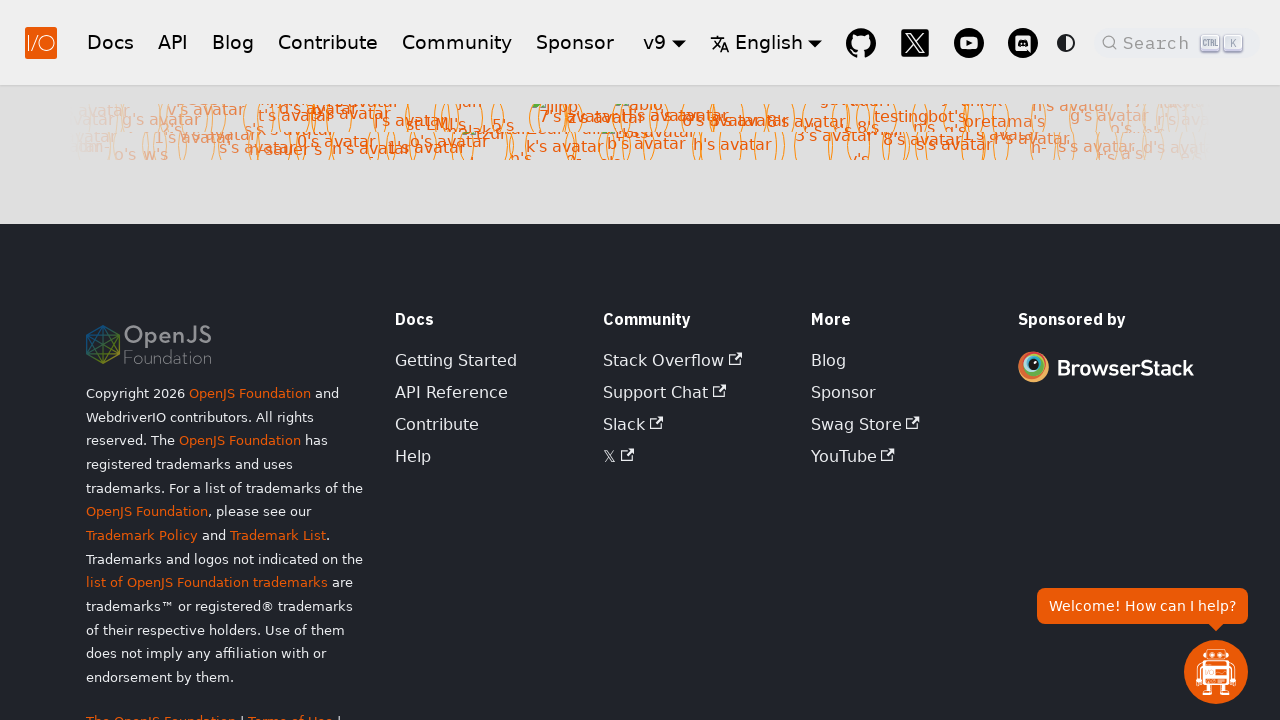

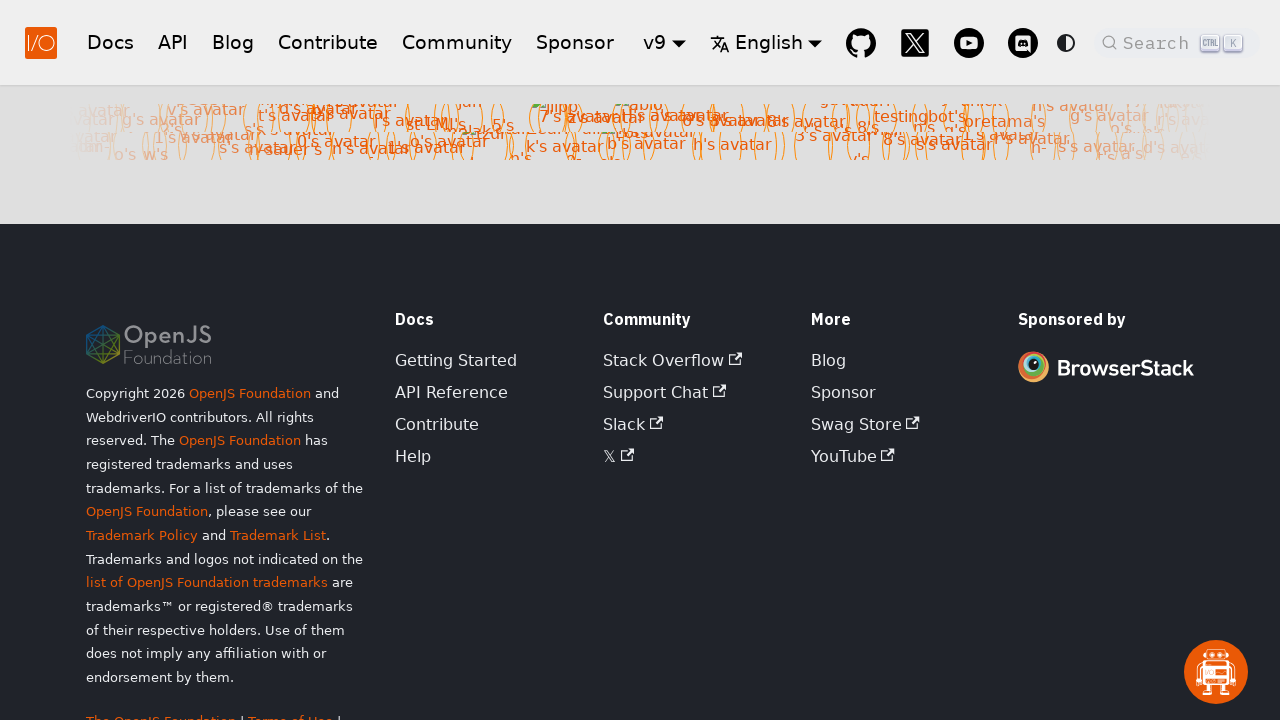